Tests that clicking Clear completed removes all completed items from the list

Starting URL: https://demo.playwright.dev/todomvc

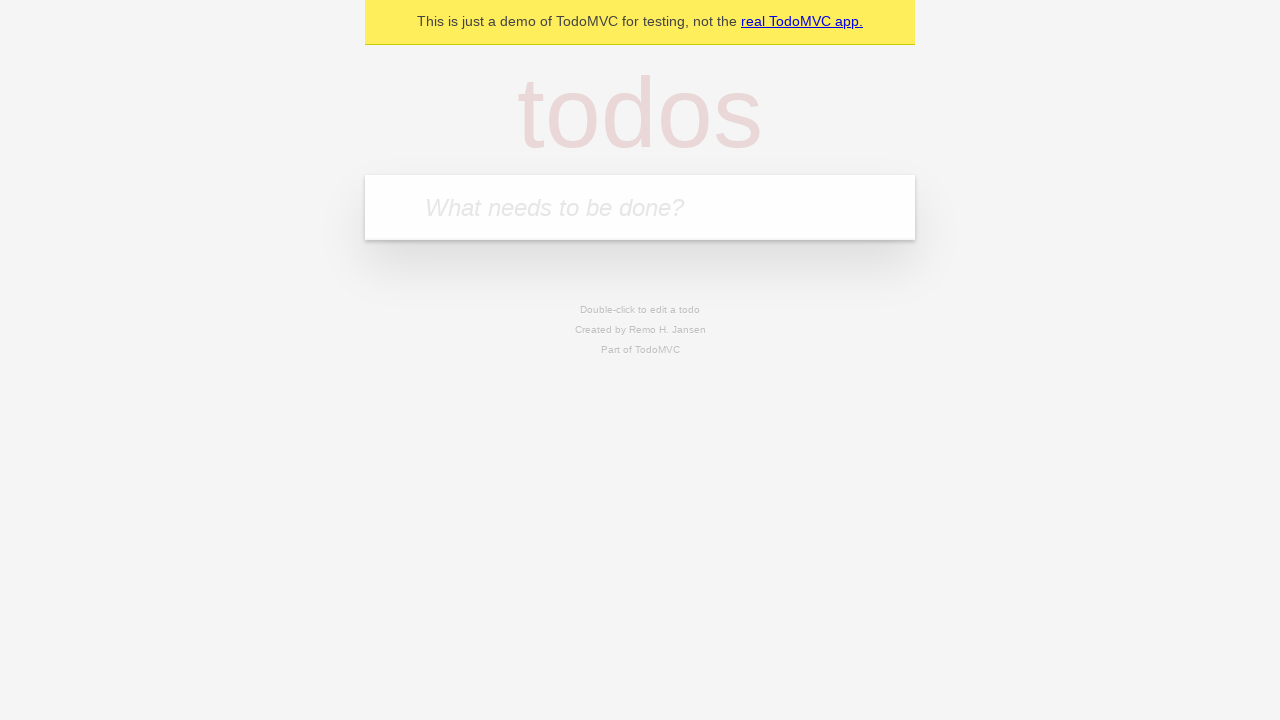

Filled todo input with 'buy some cheese' on internal:attr=[placeholder="What needs to be done?"i]
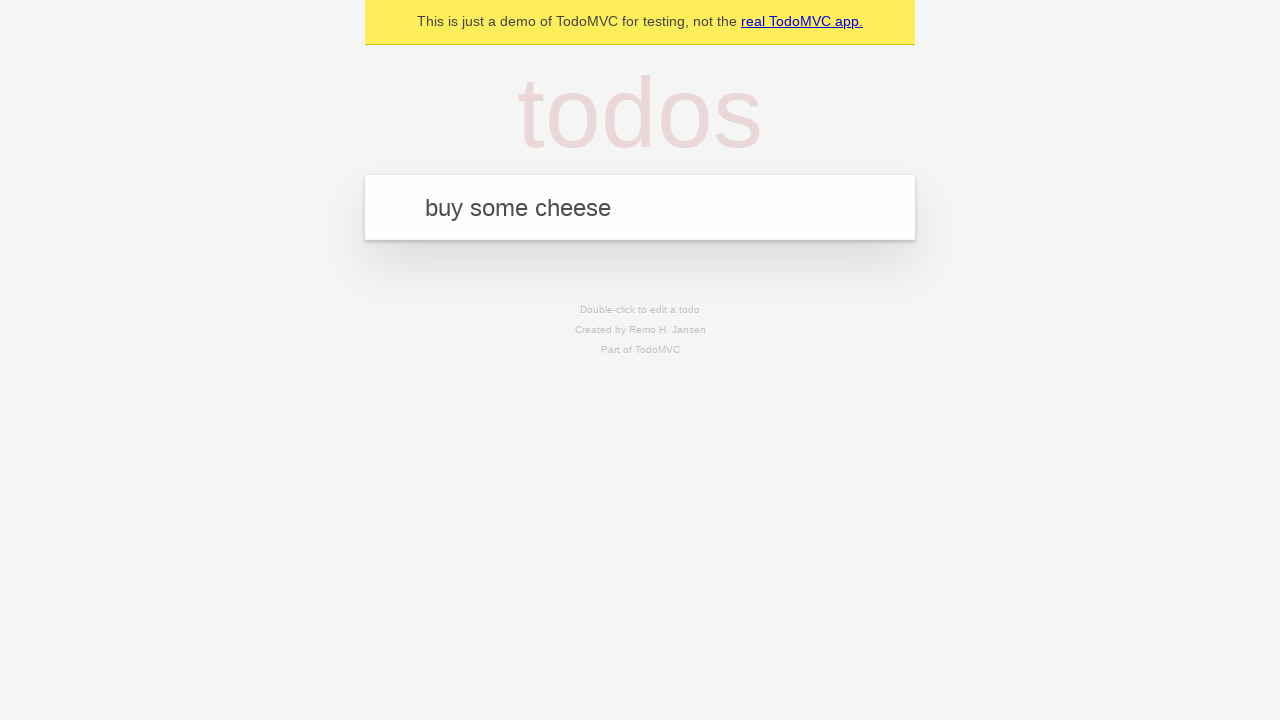

Pressed Enter to add first todo item on internal:attr=[placeholder="What needs to be done?"i]
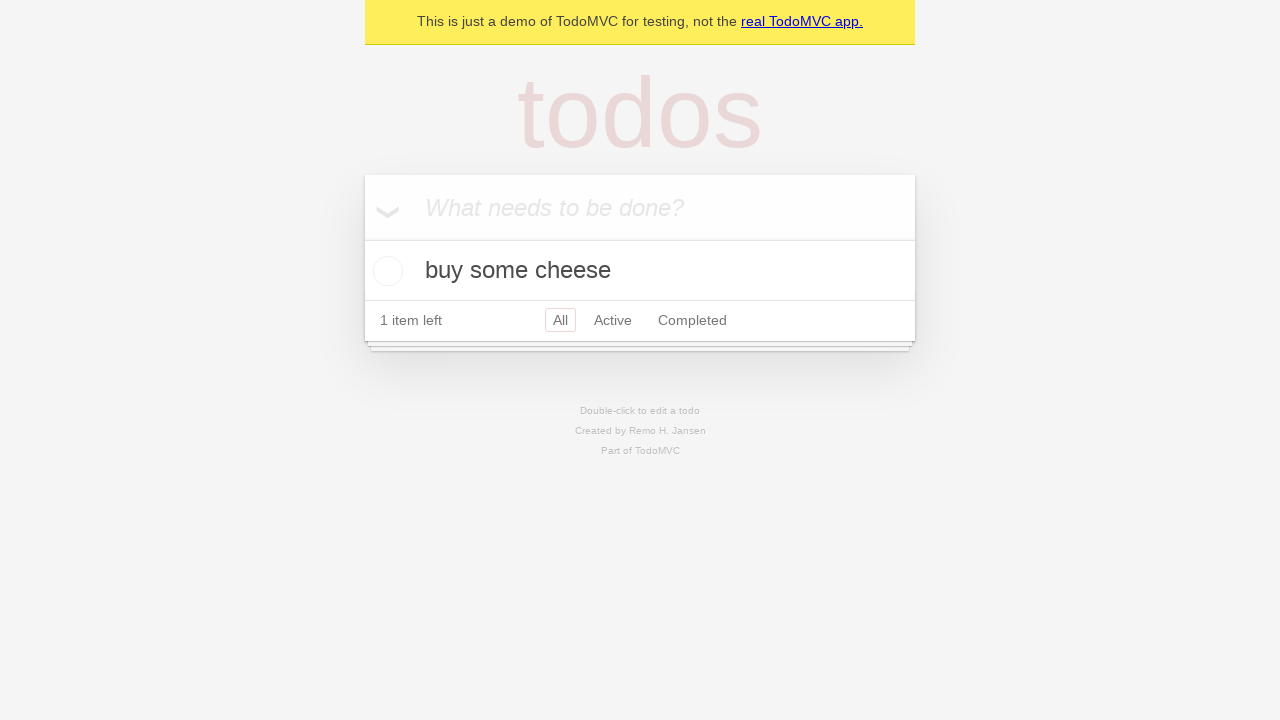

Filled todo input with 'feed the cat' on internal:attr=[placeholder="What needs to be done?"i]
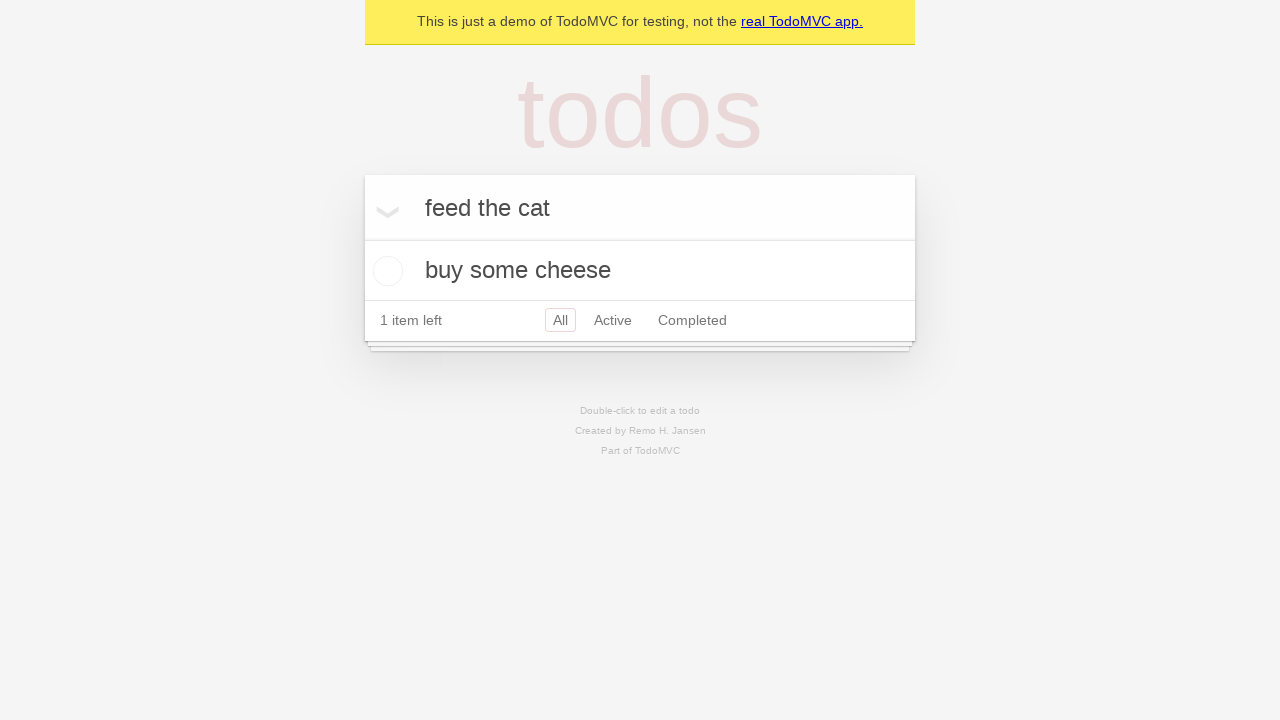

Pressed Enter to add second todo item on internal:attr=[placeholder="What needs to be done?"i]
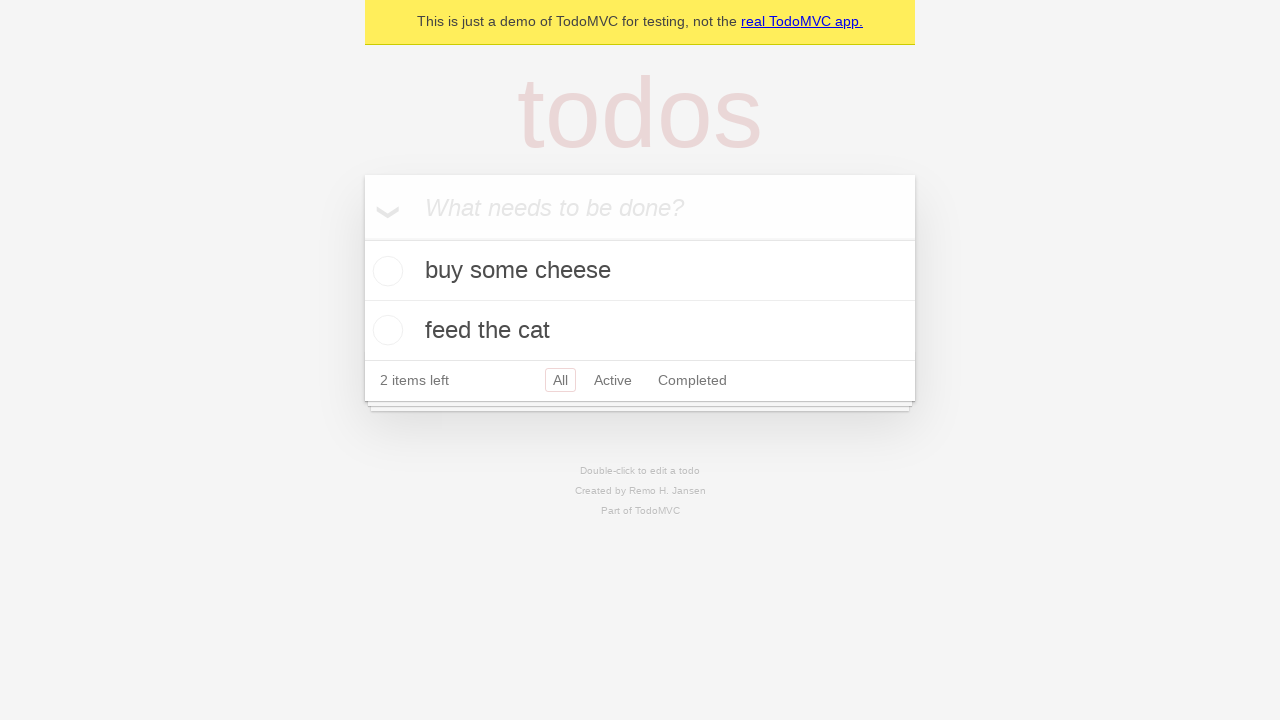

Filled todo input with 'book a doctors appointment' on internal:attr=[placeholder="What needs to be done?"i]
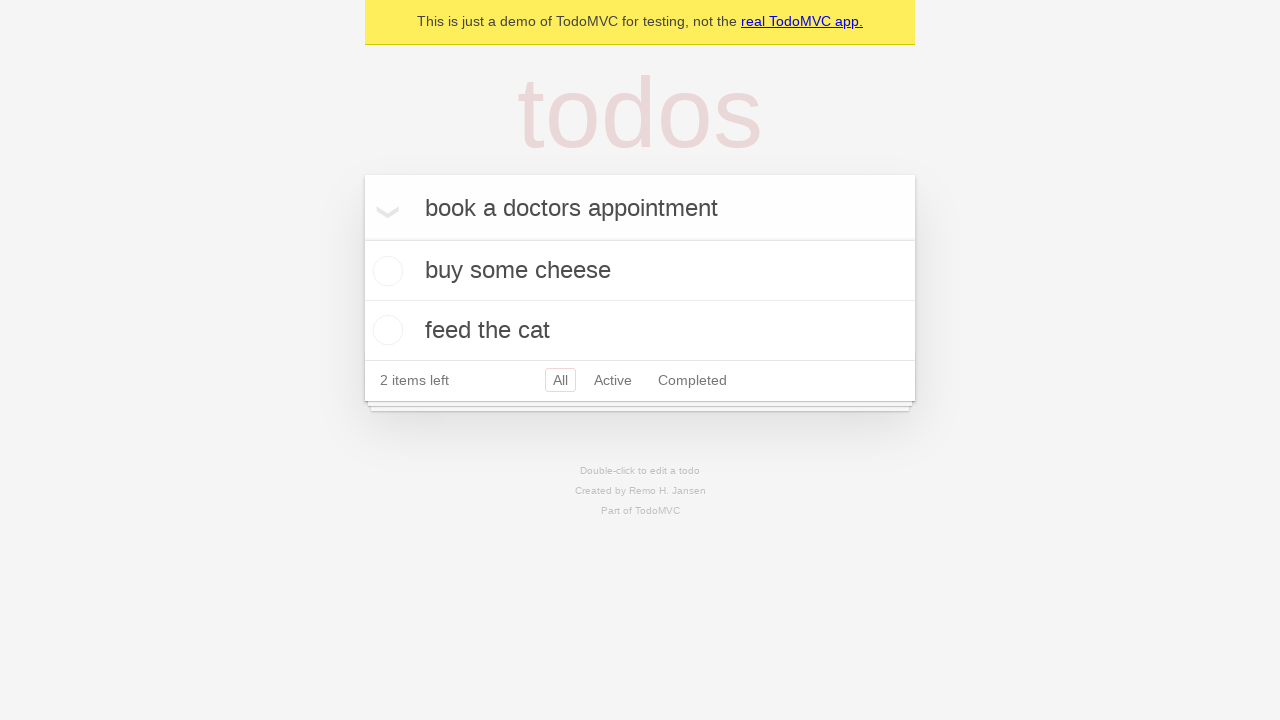

Pressed Enter to add third todo item on internal:attr=[placeholder="What needs to be done?"i]
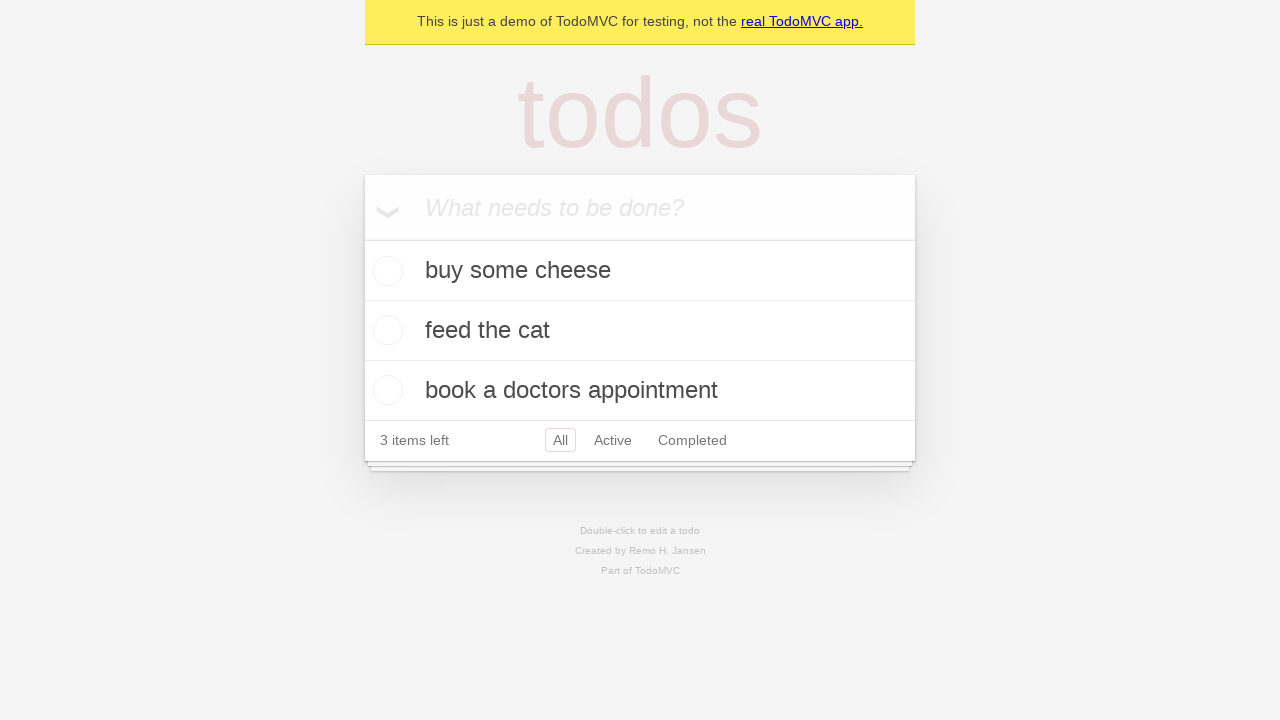

Checked the second todo item checkbox at (385, 330) on internal:testid=[data-testid="todo-item"s] >> nth=1 >> internal:role=checkbox
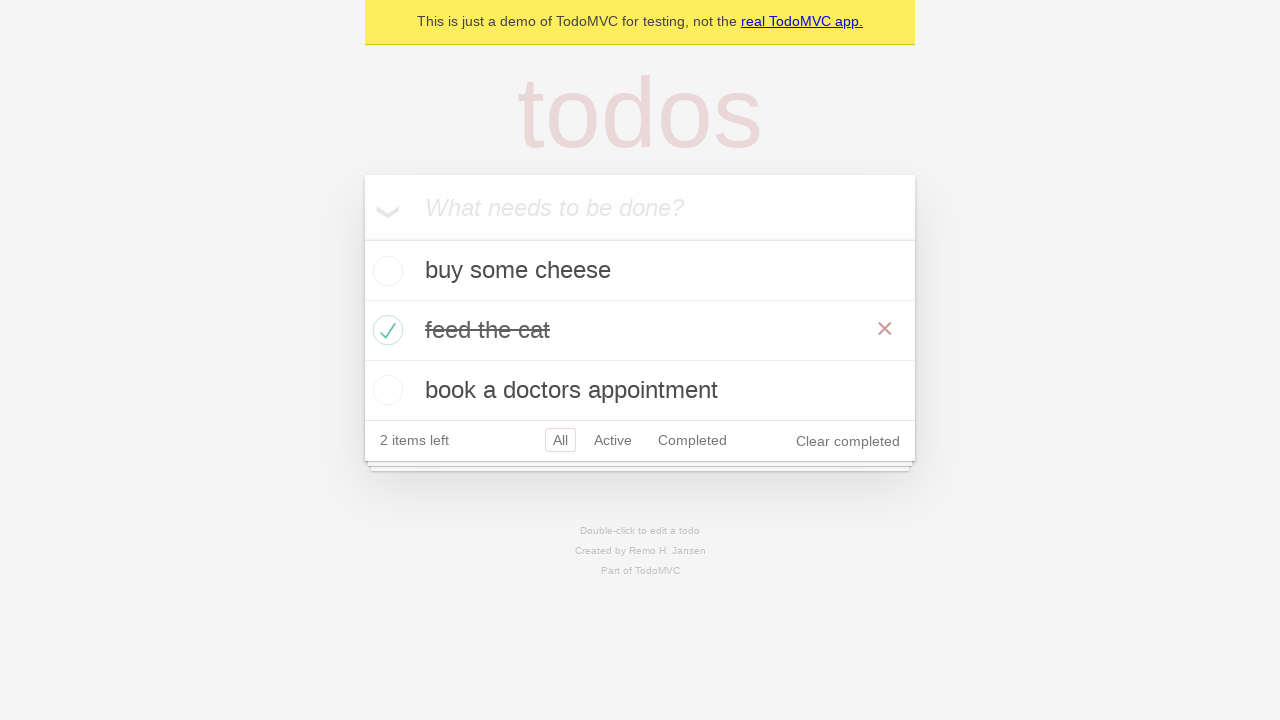

Clicked 'Clear completed' button to remove completed items at (848, 441) on internal:role=button[name="Clear completed"i]
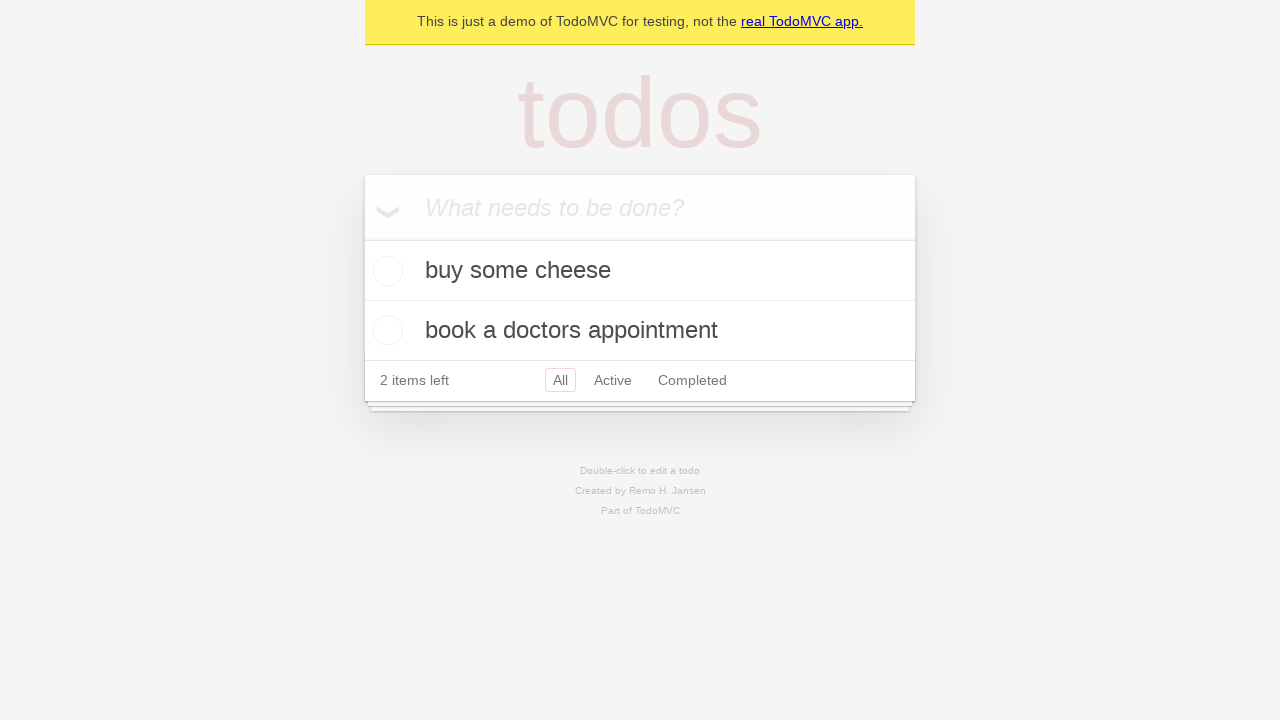

Verified that exactly 2 todo items remain after clearing completed items
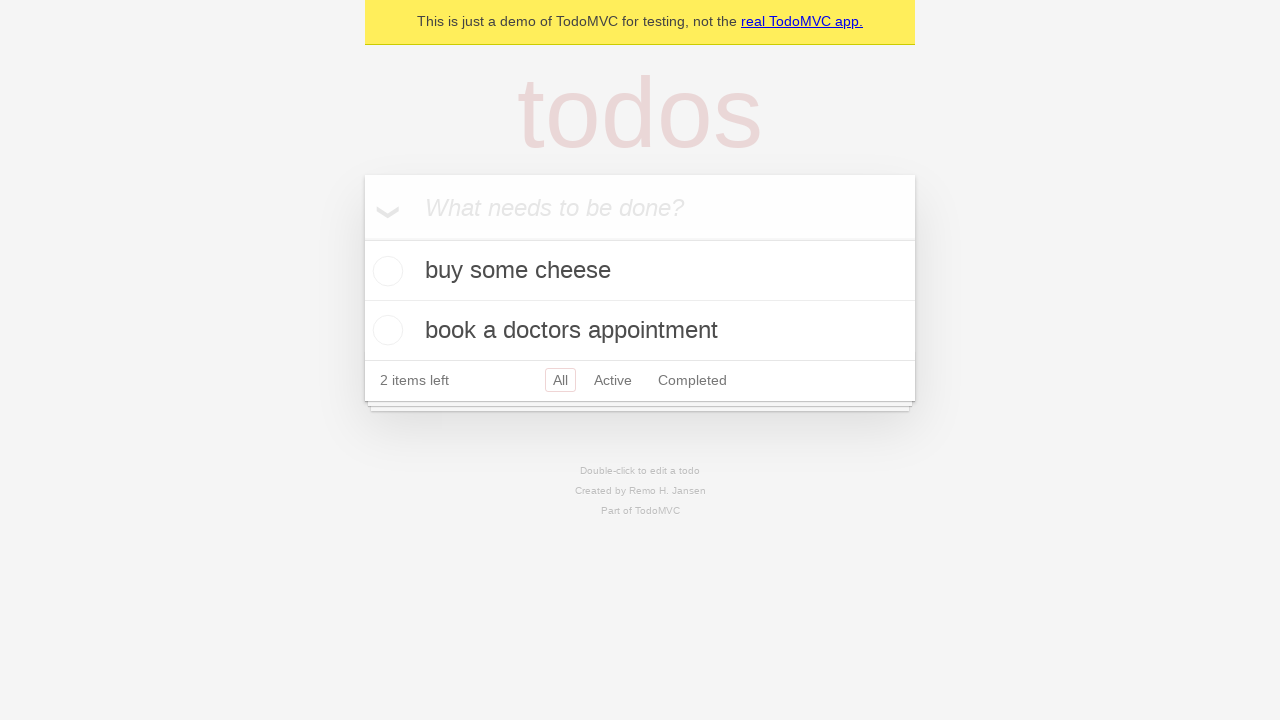

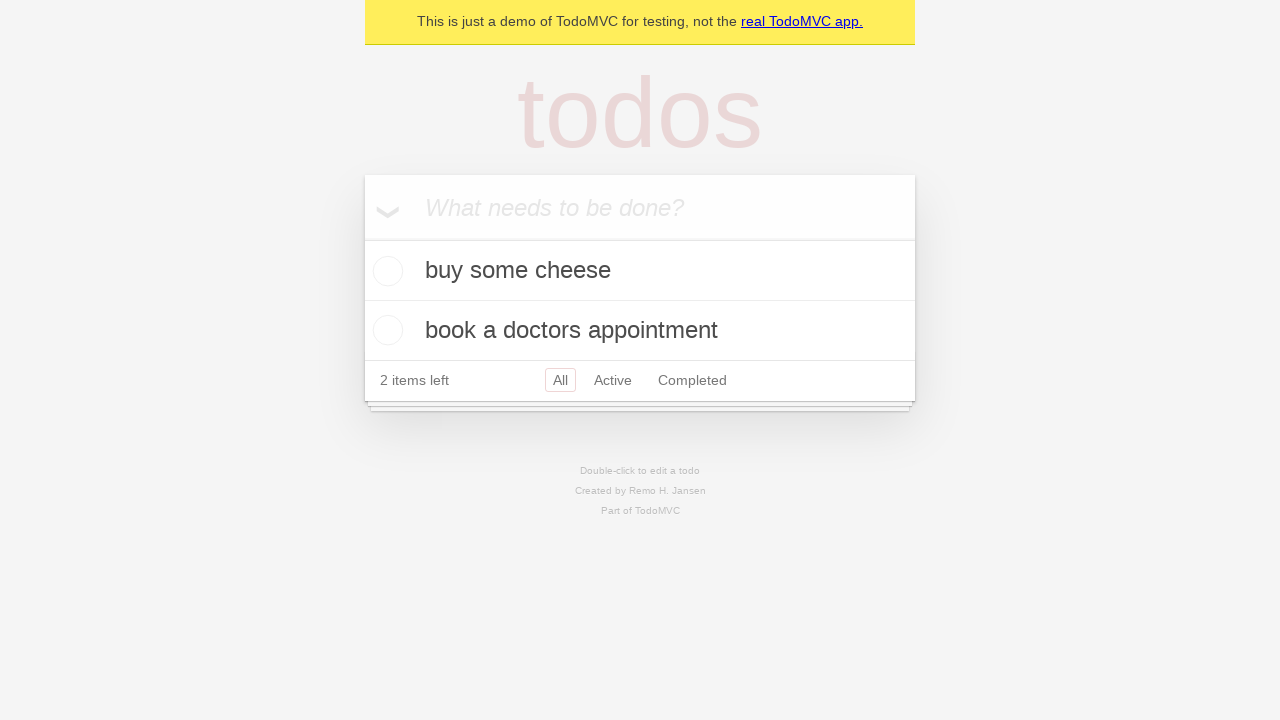